Navigates to a job detail page on the German Federal Employment Agency website and waits for the page content to load.

Starting URL: https://www.arbeitsagentur.de/jobsuche/jobdetail/10000-1199130034-S

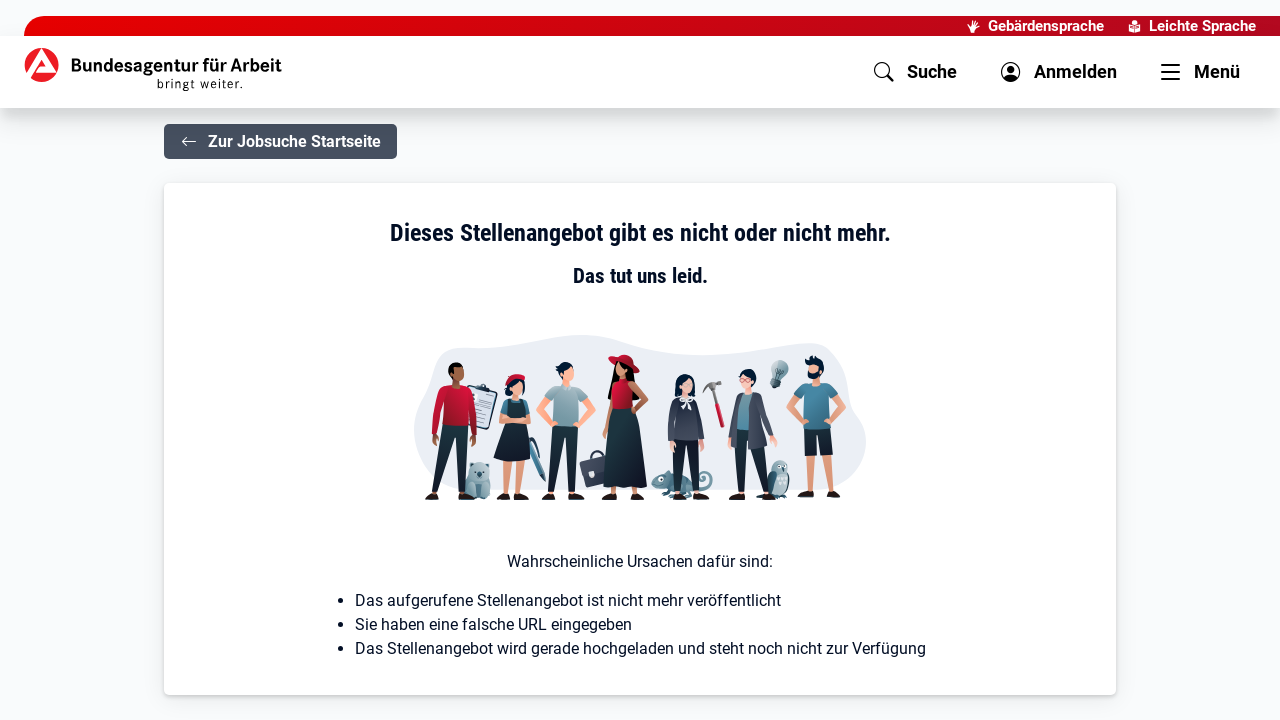

Navigated to job detail page on German Federal Employment Agency website
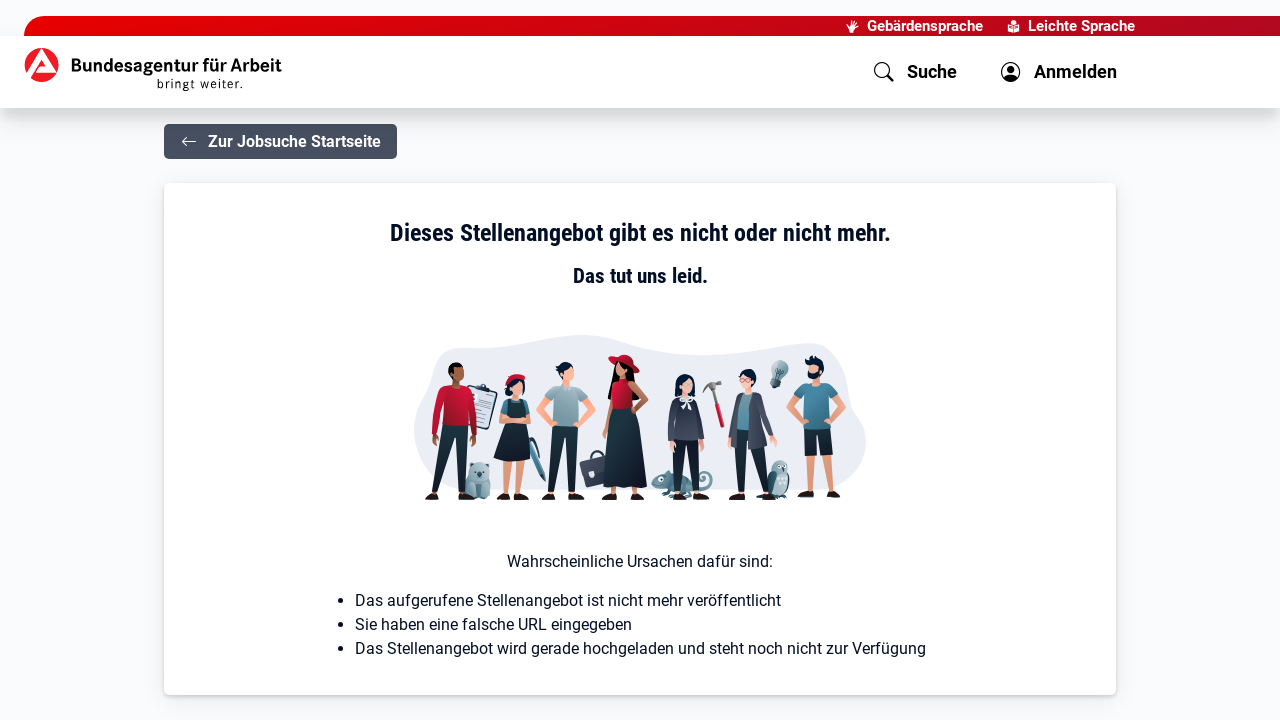

Waited 3 seconds for page content to load
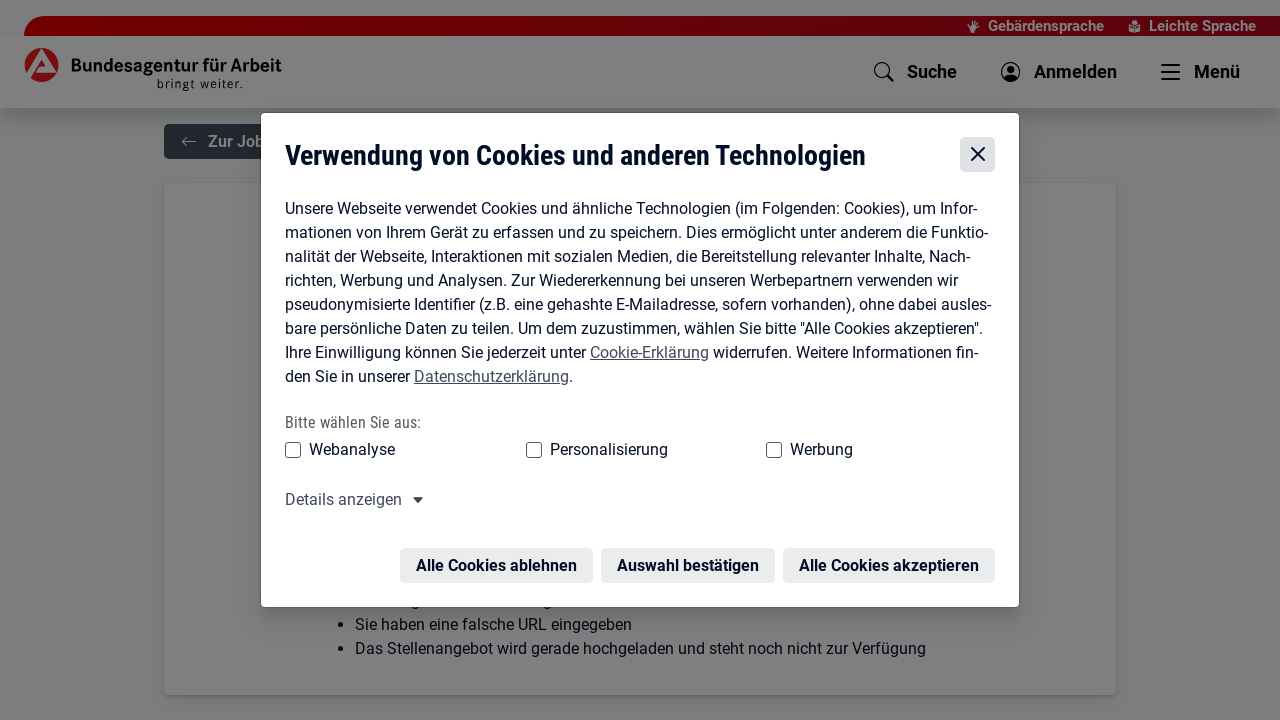

Confirmed page content loaded by detecting paragraph elements
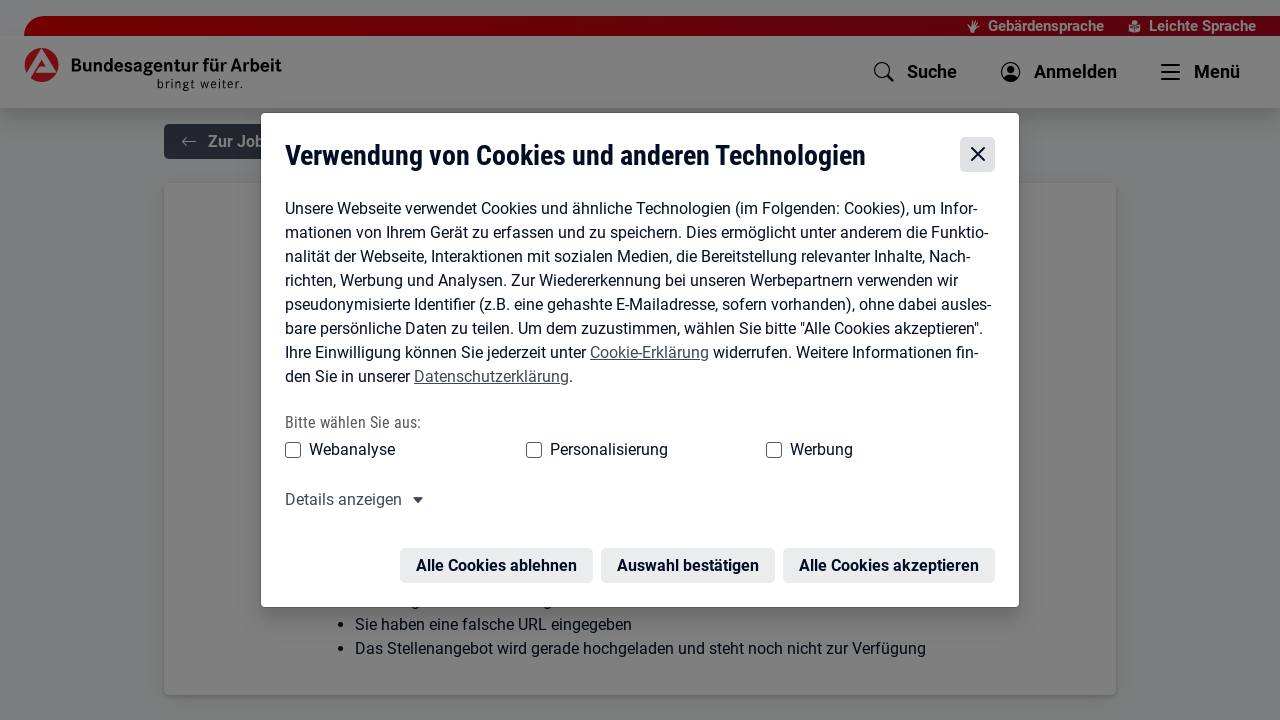

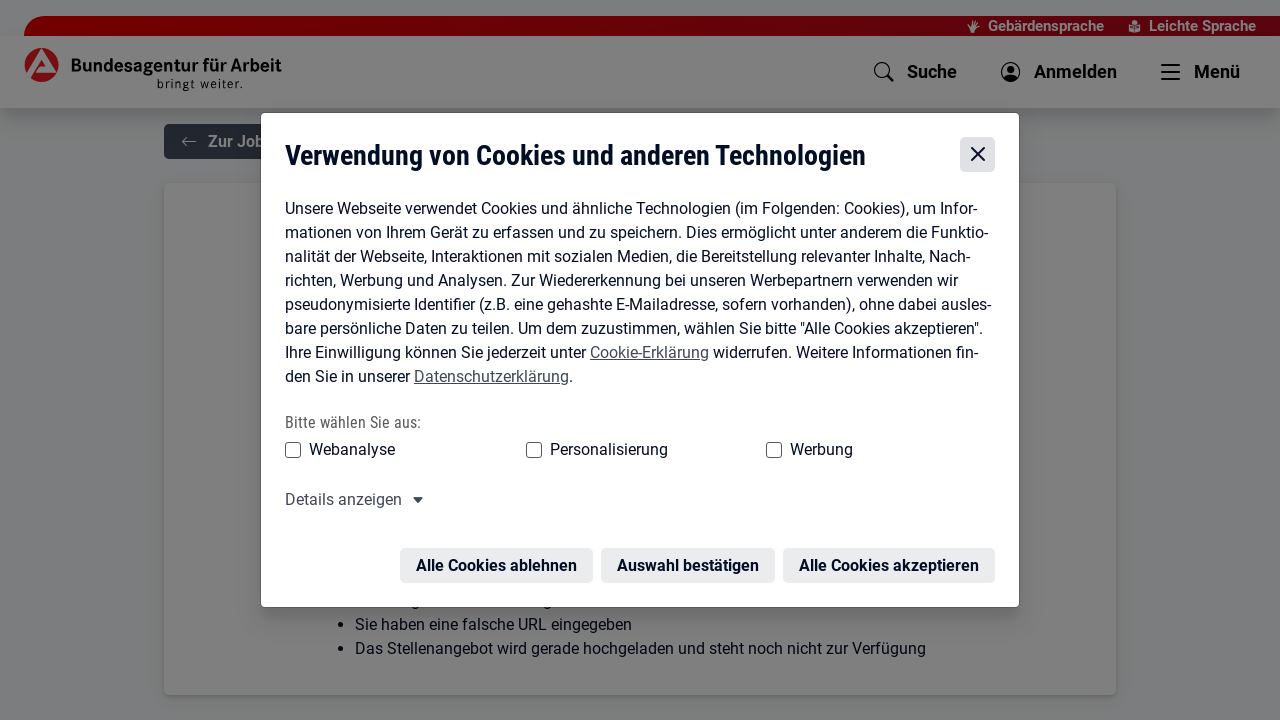